Tests setting a value on a disabled date picker using JavaScript execution to bypass the disabled state.

Starting URL: http://demo.automationtesting.in/Datepicker.html

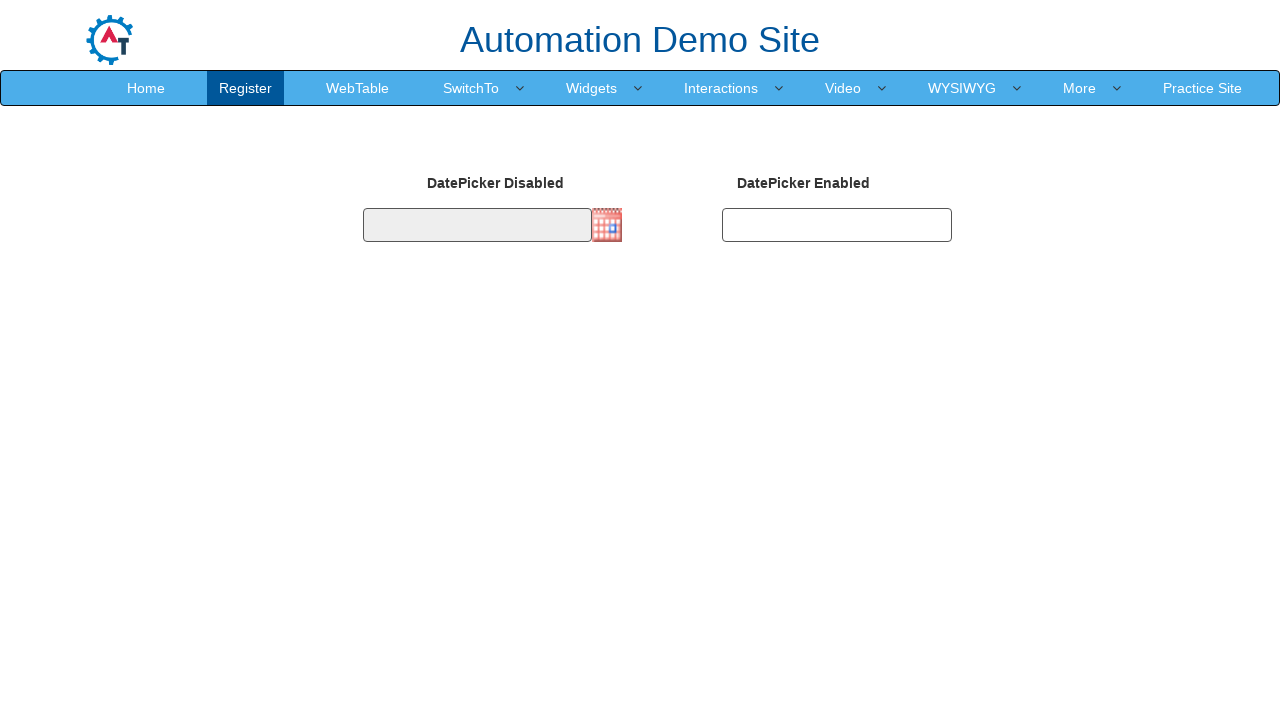

Set disabled datepicker value to 03/01/2026 using JavaScript execution
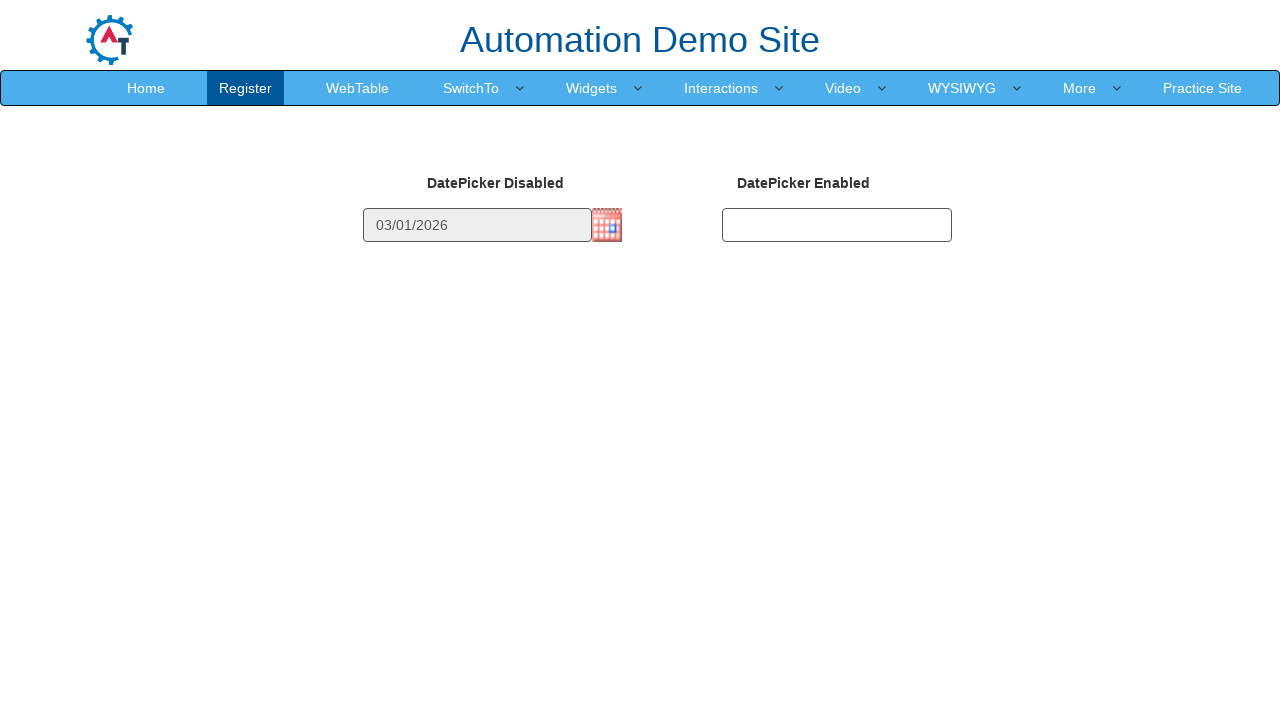

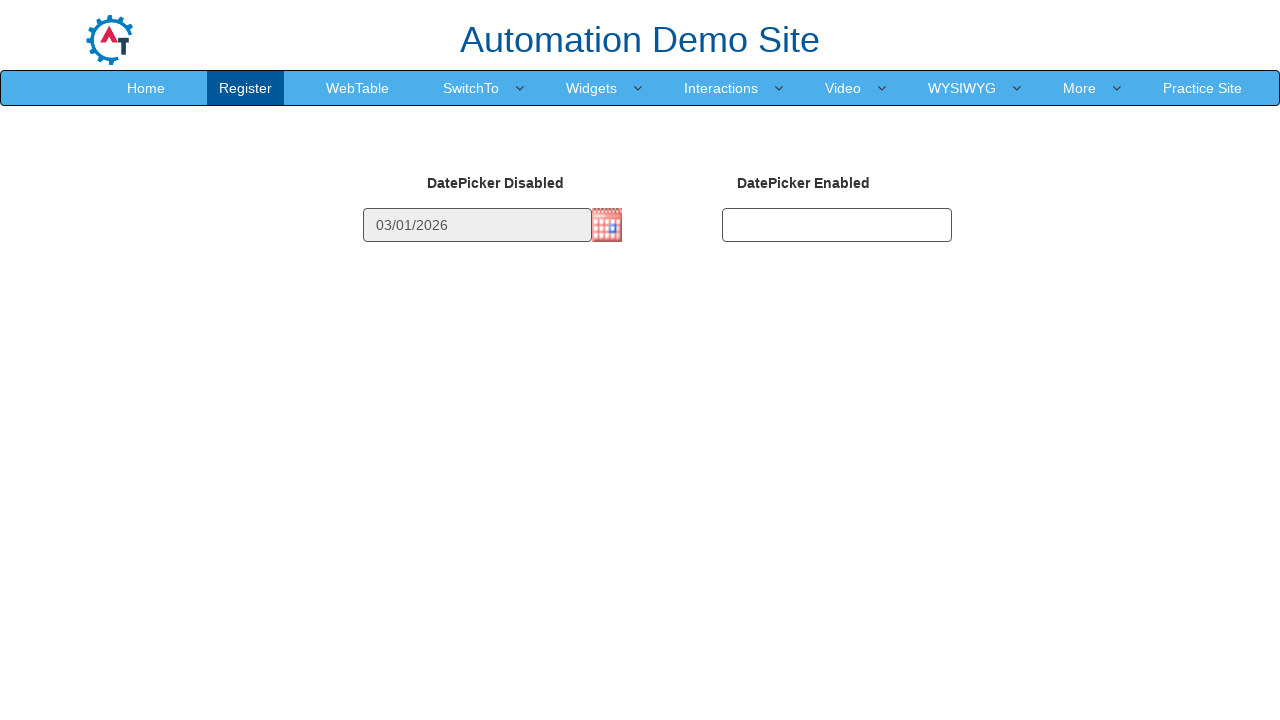